Tests that todo data persists after page reload, maintaining completed state

Starting URL: https://demo.playwright.dev/todomvc

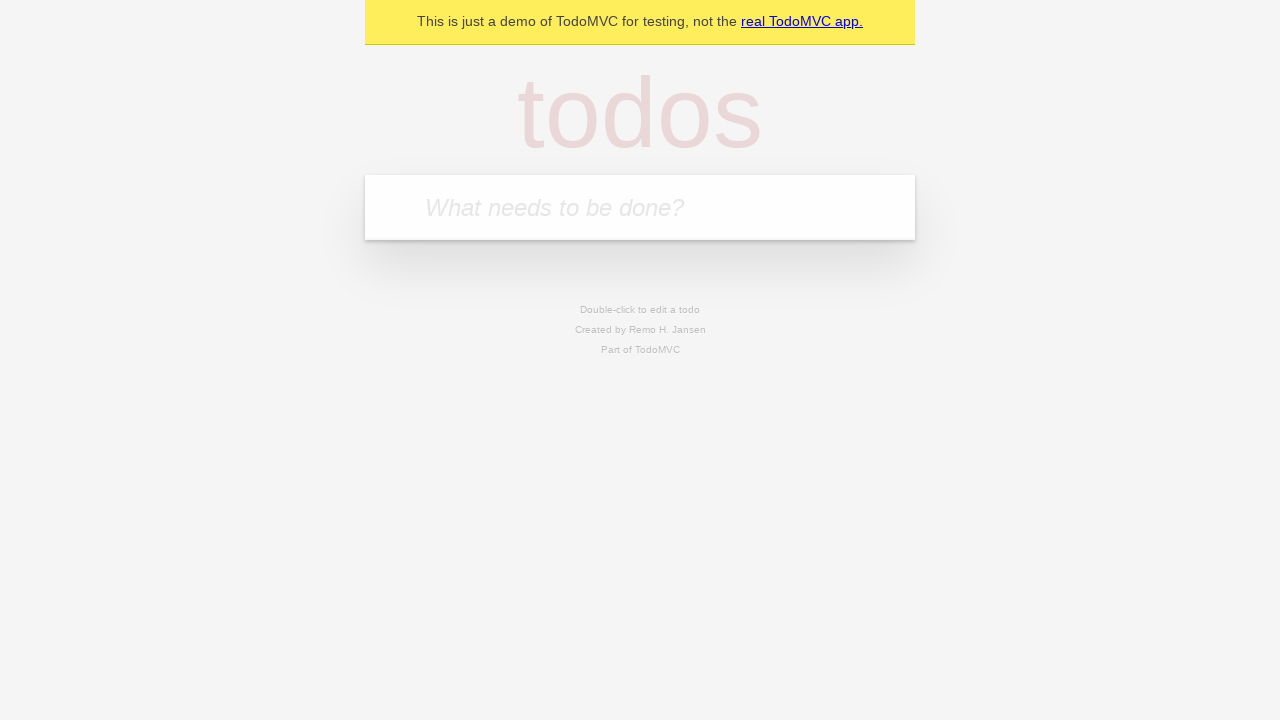

Filled todo input with 'buy some cheese' on internal:attr=[placeholder="What needs to be done?"i]
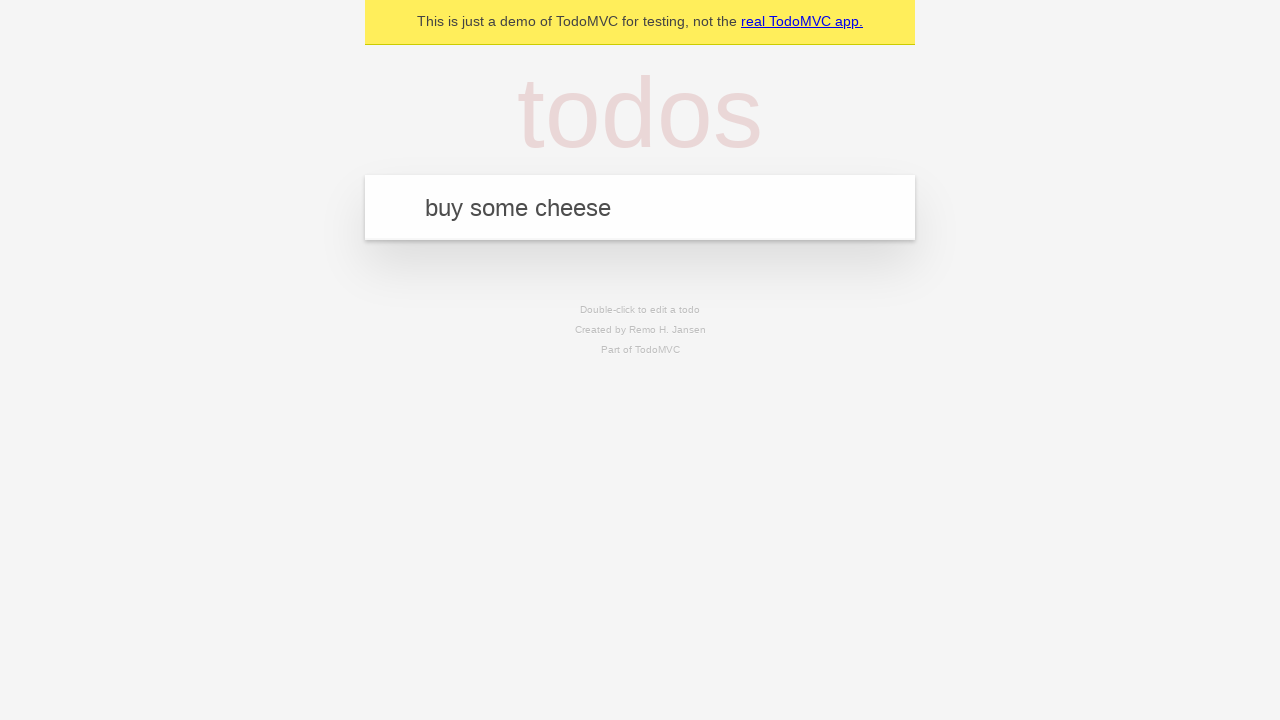

Pressed Enter to create first todo item on internal:attr=[placeholder="What needs to be done?"i]
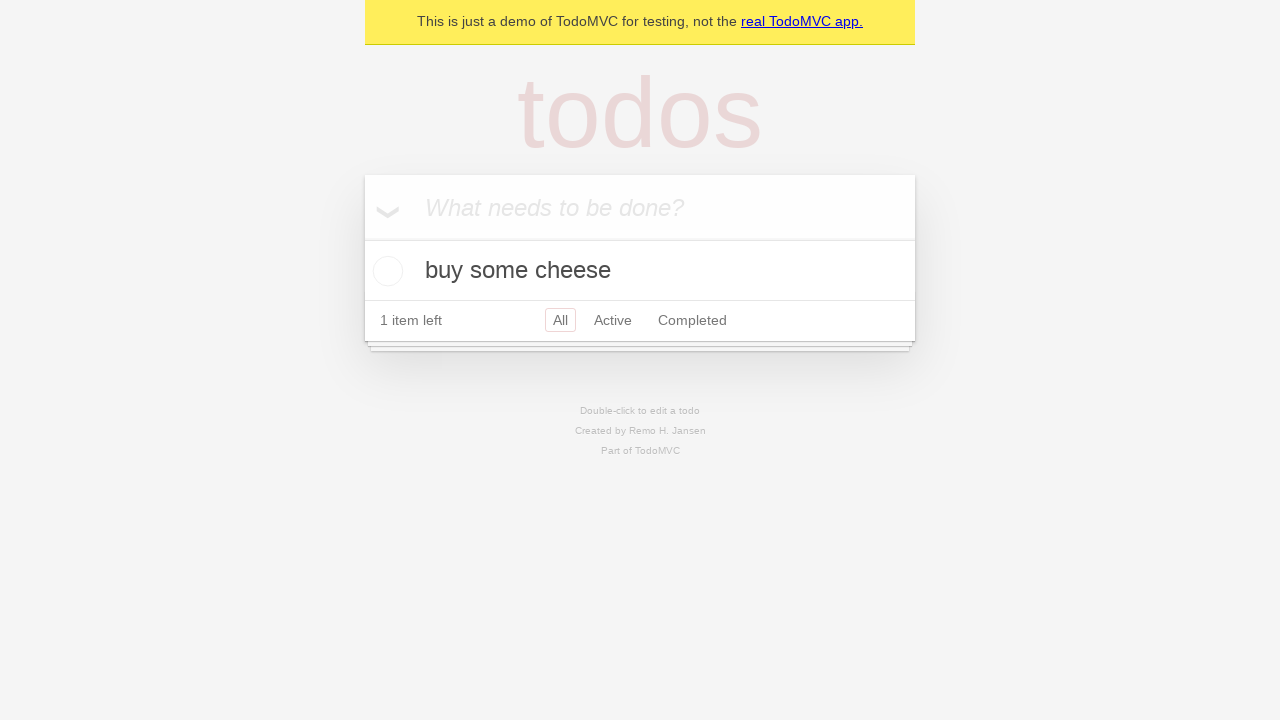

Filled todo input with 'feed the cat' on internal:attr=[placeholder="What needs to be done?"i]
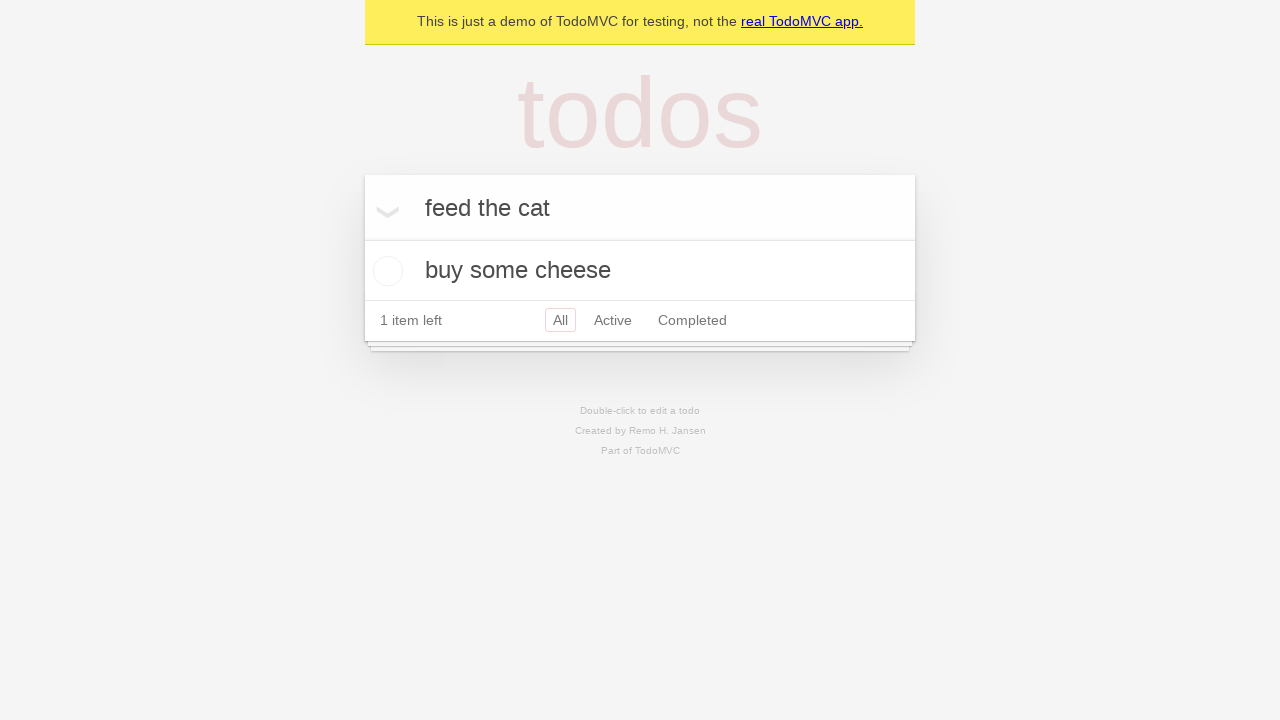

Pressed Enter to create second todo item on internal:attr=[placeholder="What needs to be done?"i]
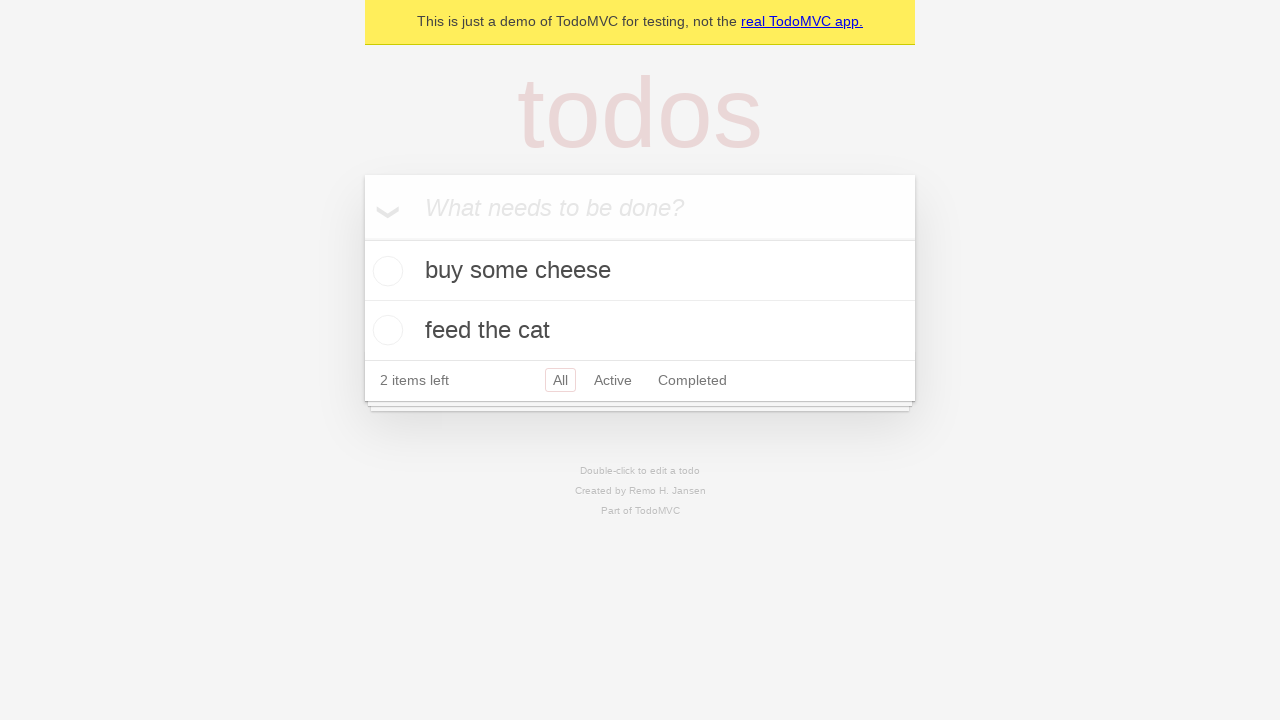

Checked the first todo item 'buy some cheese' at (385, 271) on internal:testid=[data-testid="todo-item"s] >> nth=0 >> internal:role=checkbox
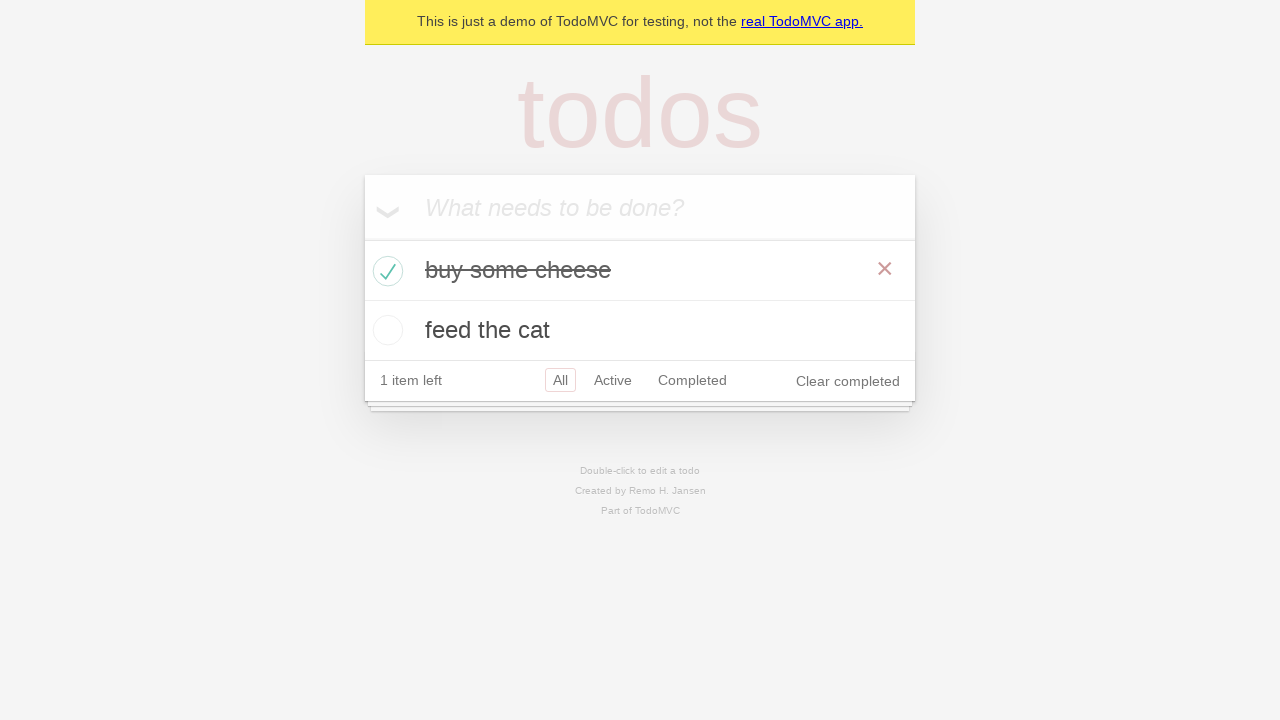

Reloaded the page to test data persistence
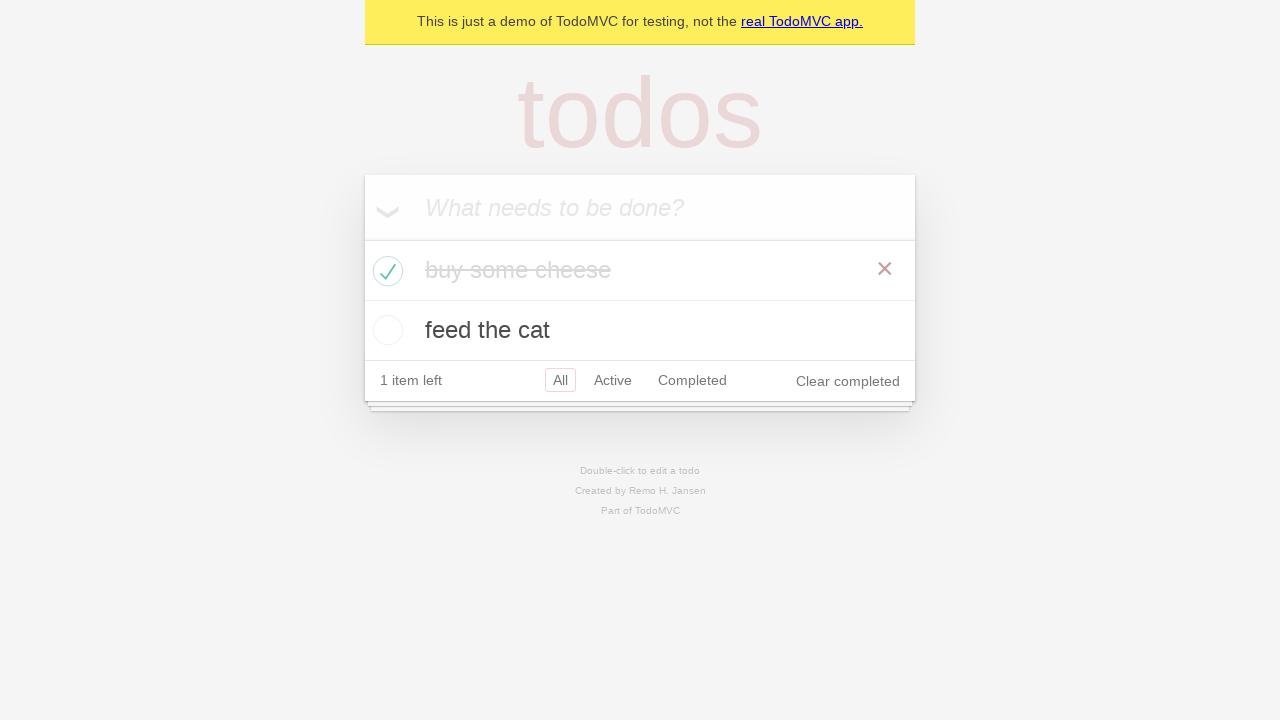

Waited for todo items to appear after page reload
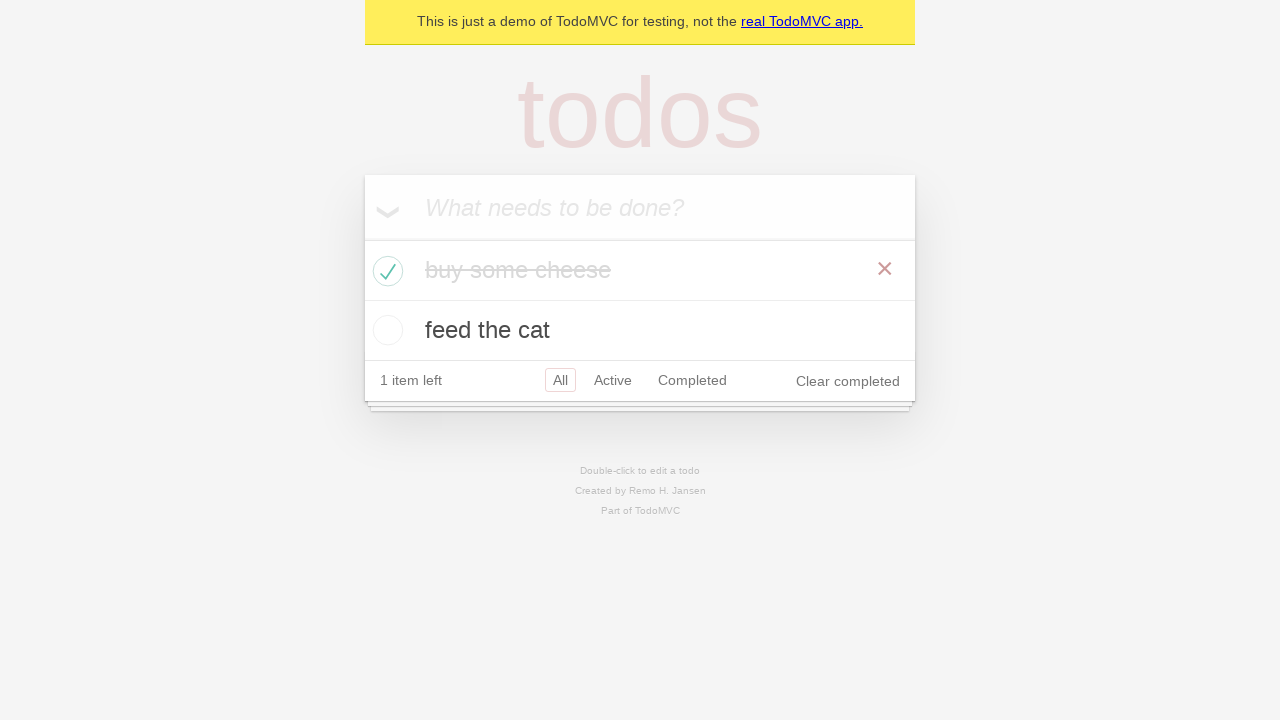

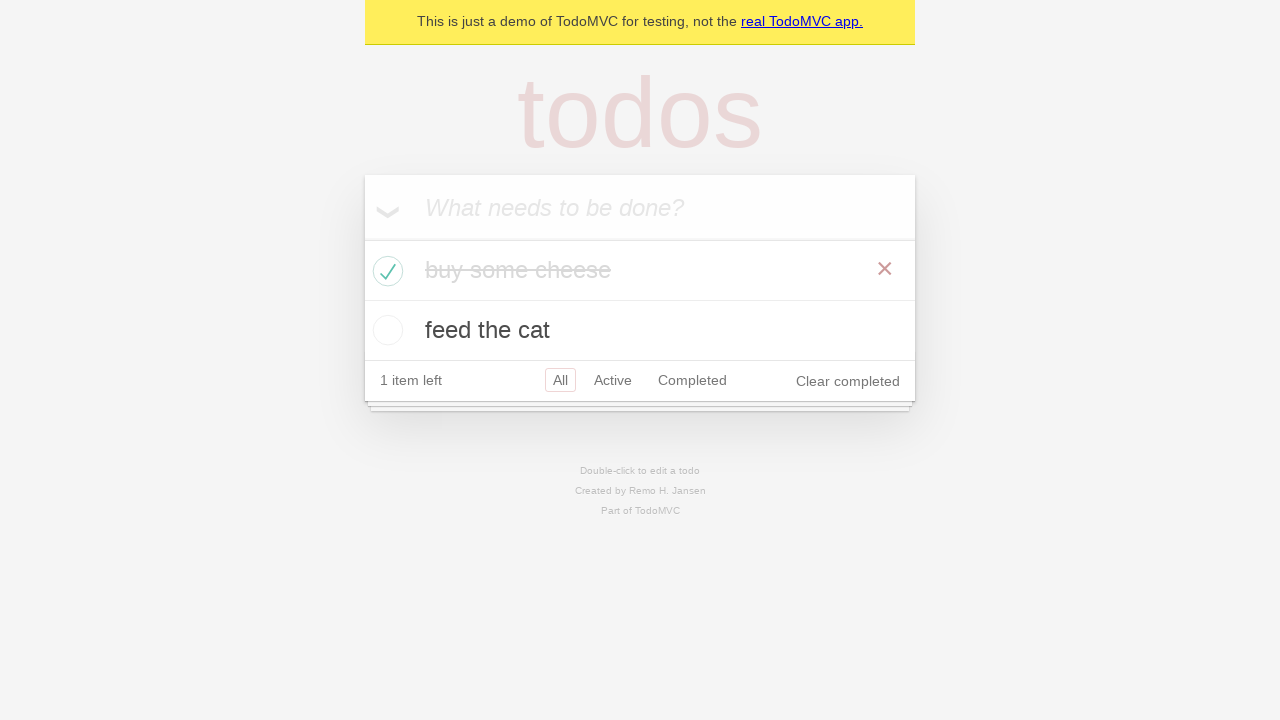